Tests a practice form by filling in first name, last name fields and scrolling to the email field

Starting URL: https://demoqa.com/automation-practice-form

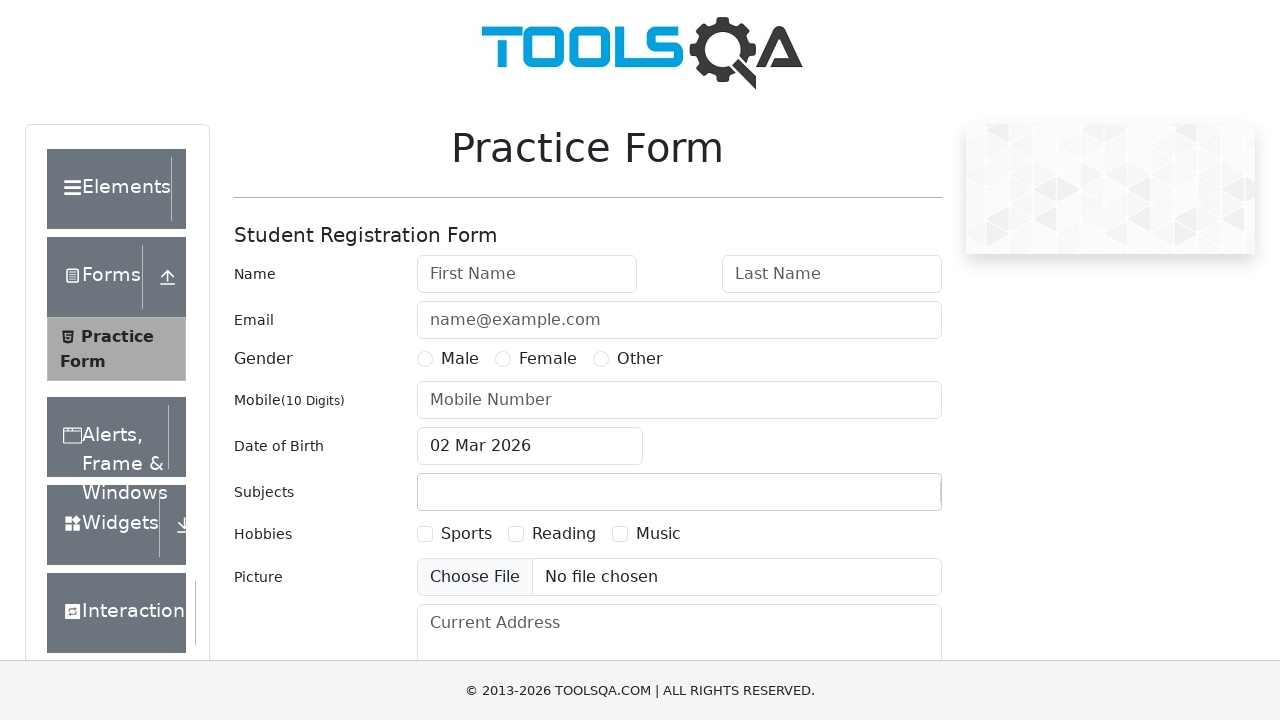

Filled first name field with 'Manthan' on #firstName
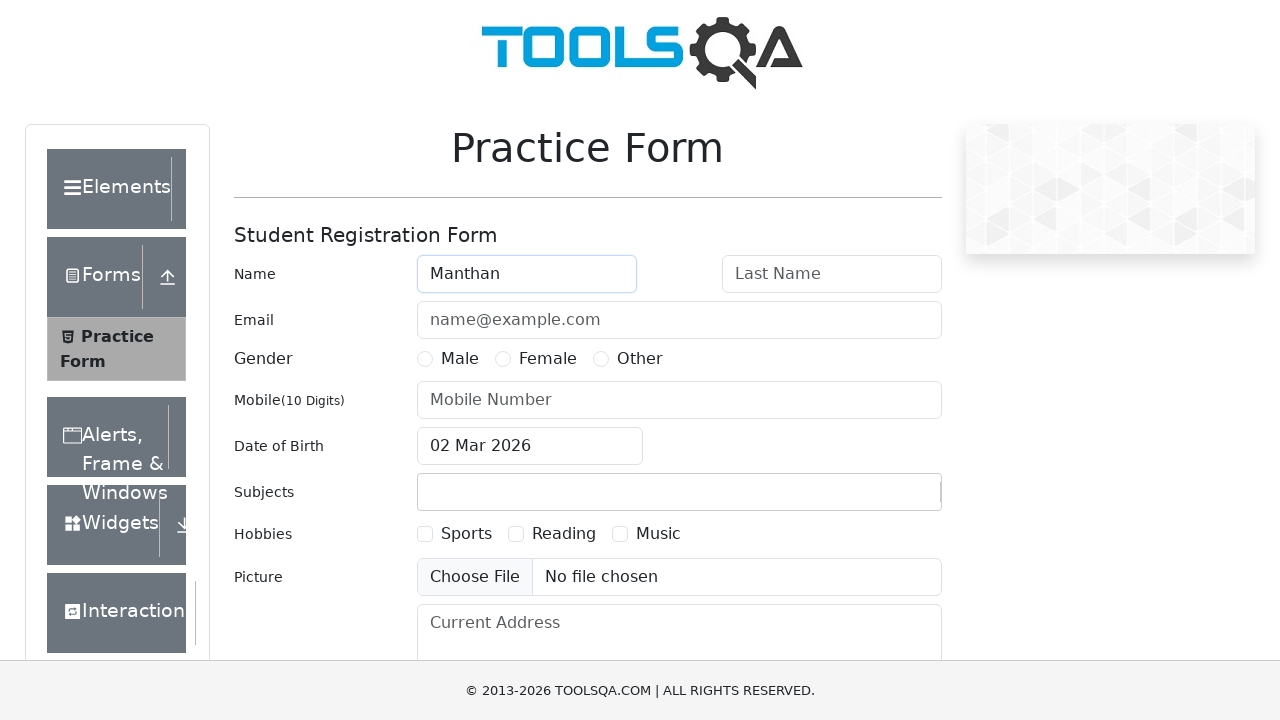

Filled last name field with 'Kanjiya' on #lastName
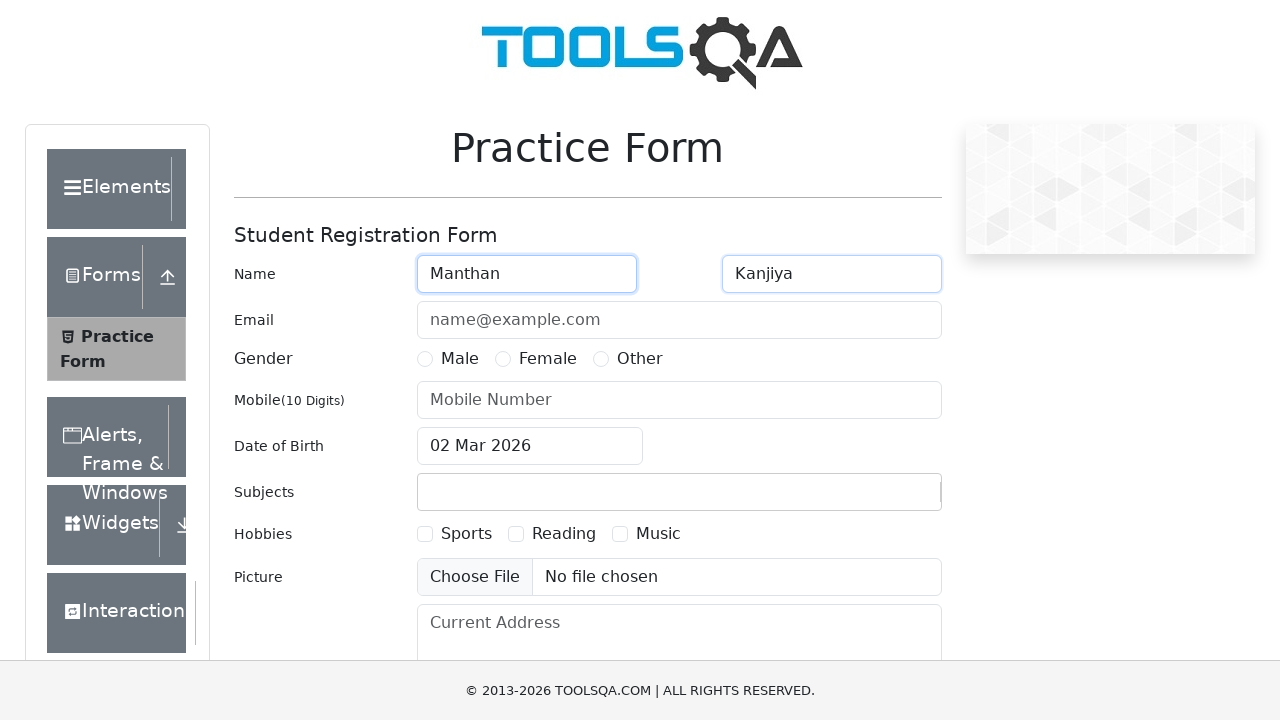

Scrolled to email field
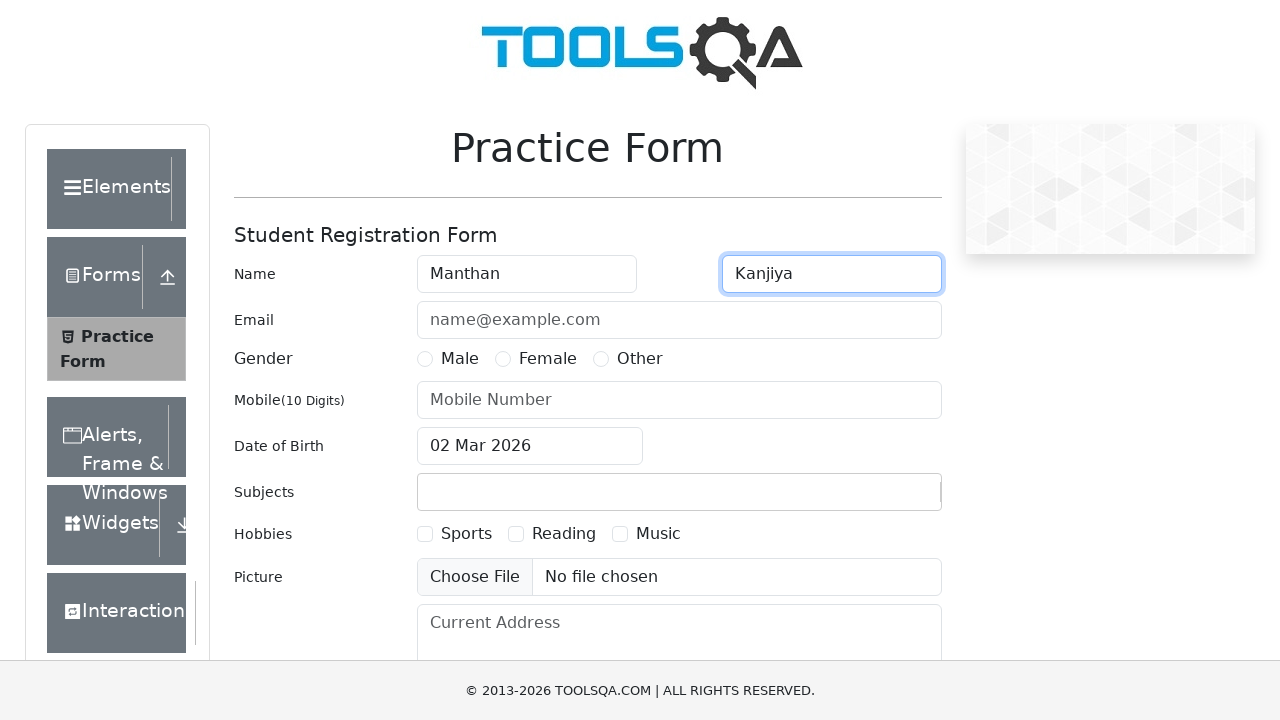

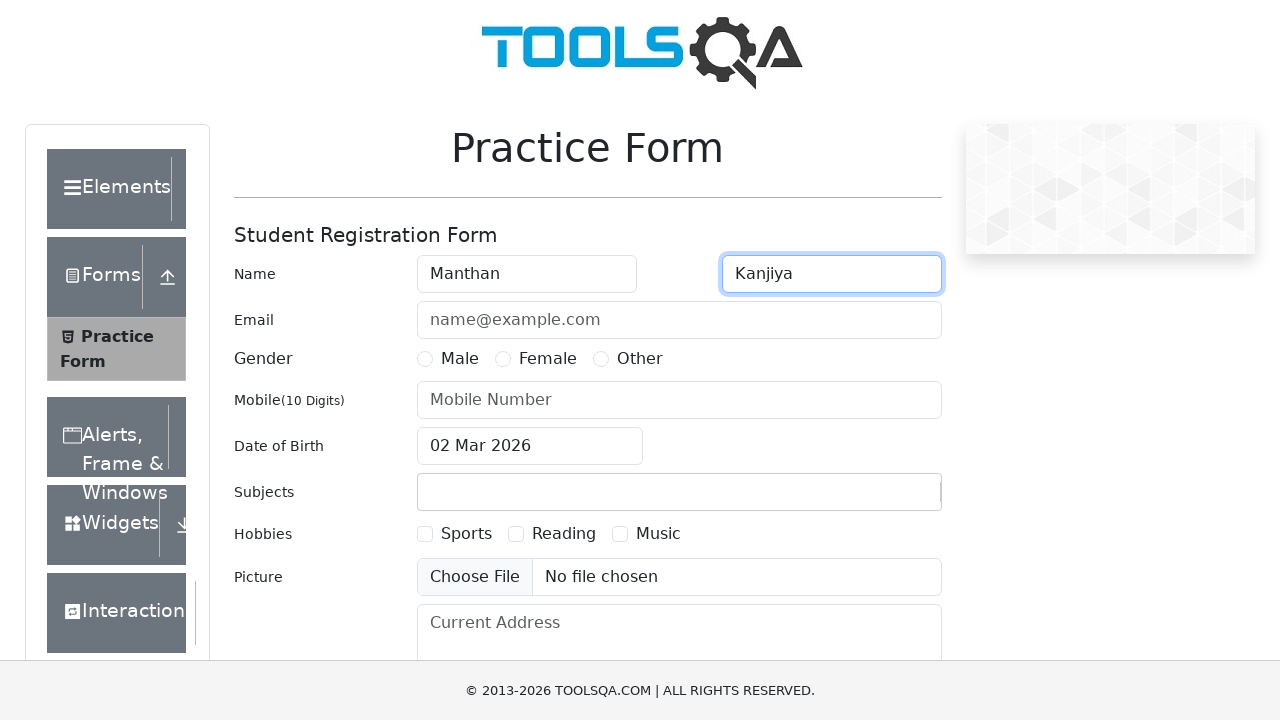